Tests dynamic controls functionality by clicking the "Dynamic Controls" link, clicking the Enable button to enable a disabled input field, then entering text into the newly enabled field.

Starting URL: https://the-internet.herokuapp.com/

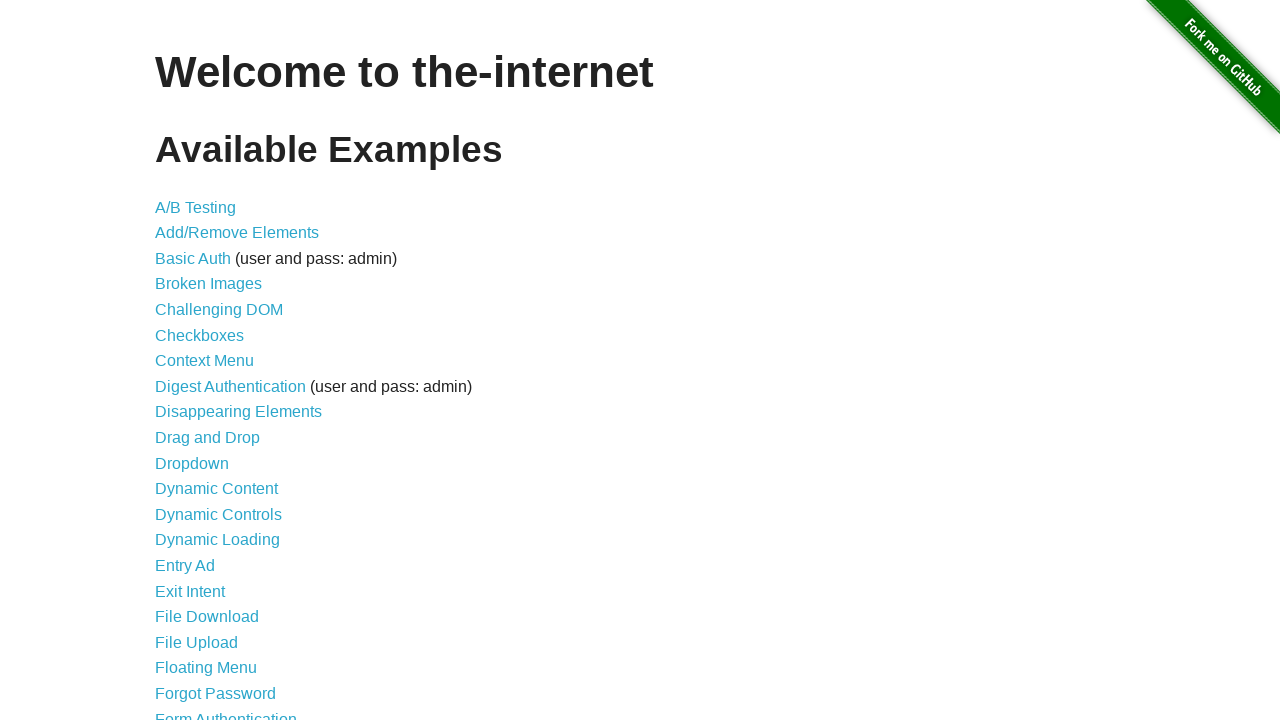

Clicked the 'Dynamic Controls' link at (218, 514) on text=Dynamic Controls
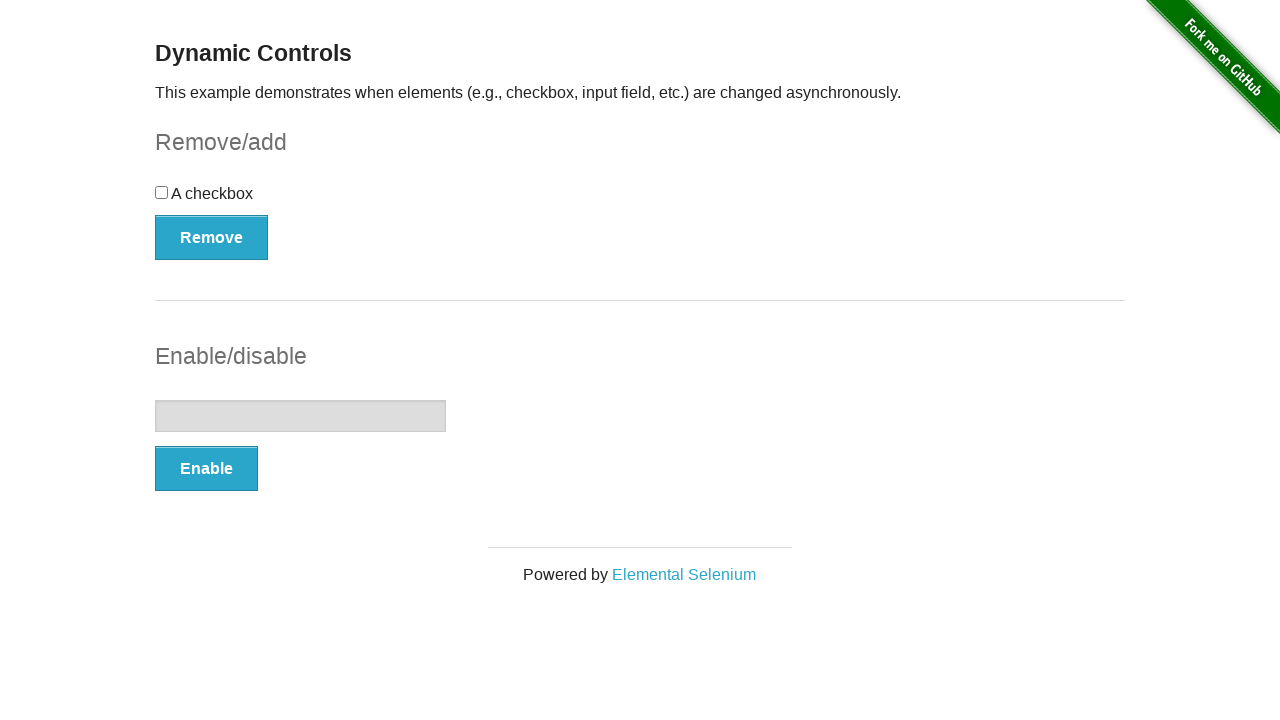

Clicked the Enable button to enable the disabled input field at (206, 469) on xpath=//button[text()='Enable']
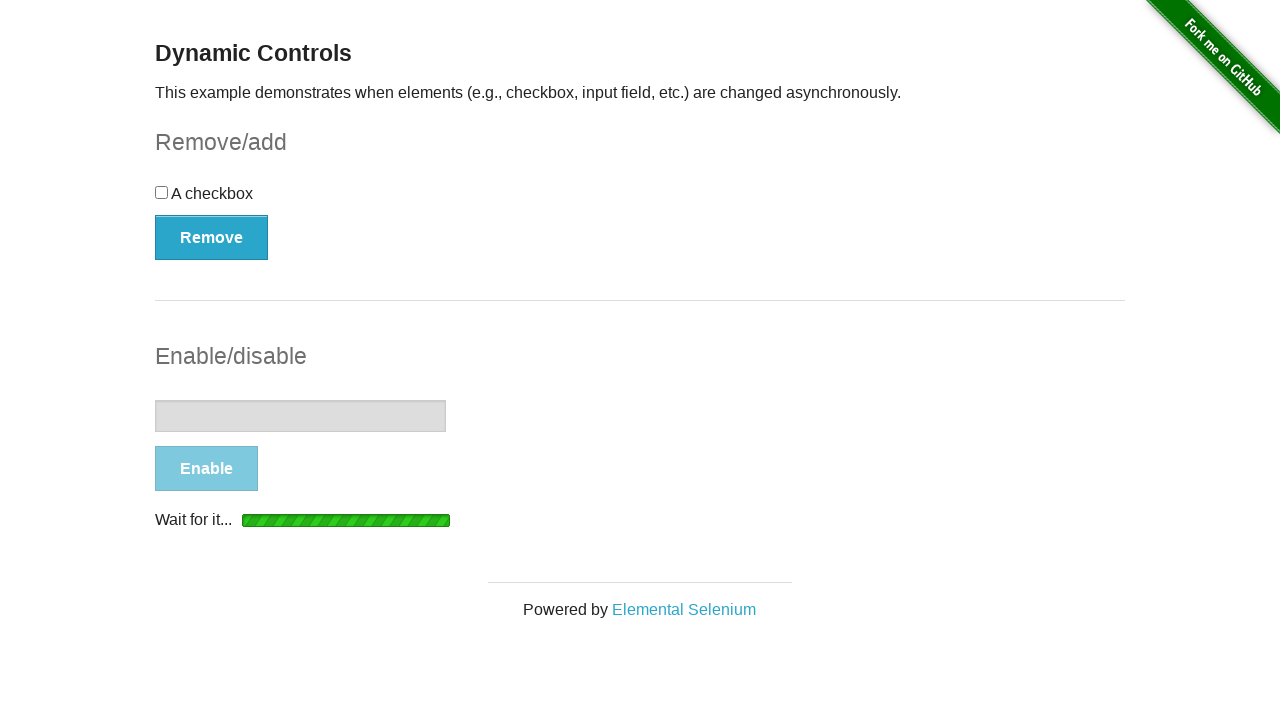

Input field became enabled and clickable
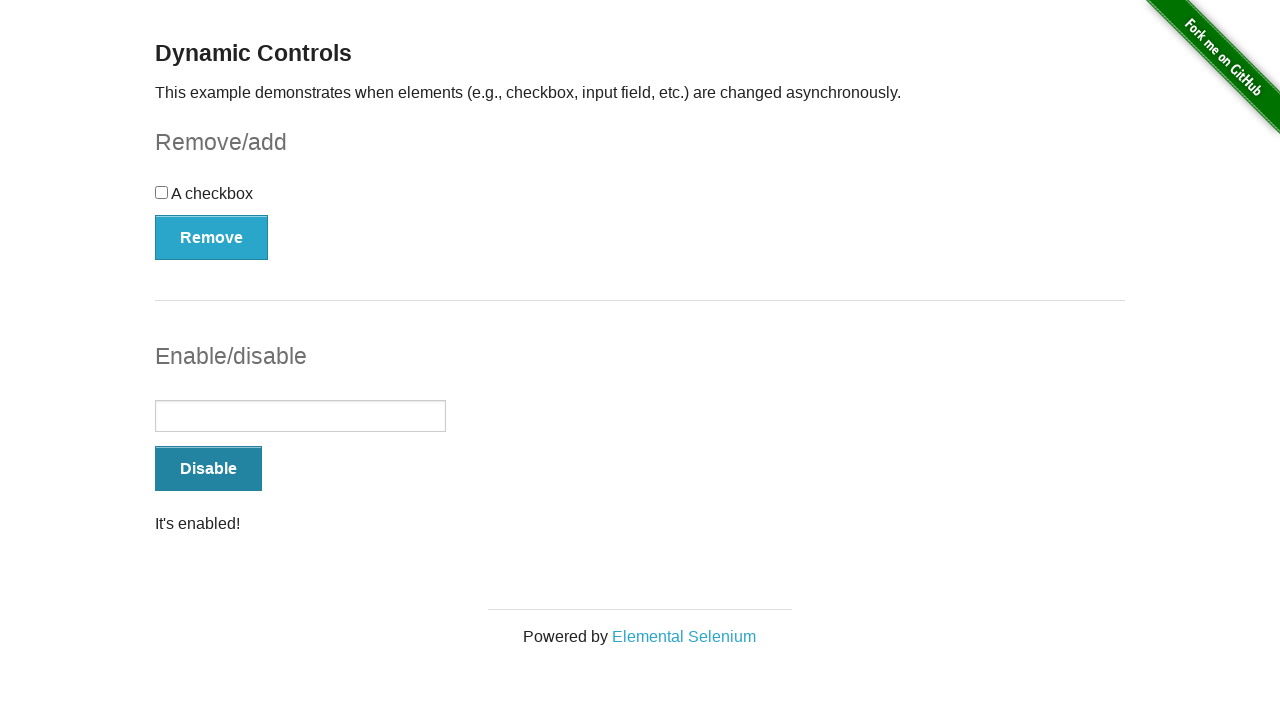

Entered 'Hi' text into the newly enabled input field on input[type='text']
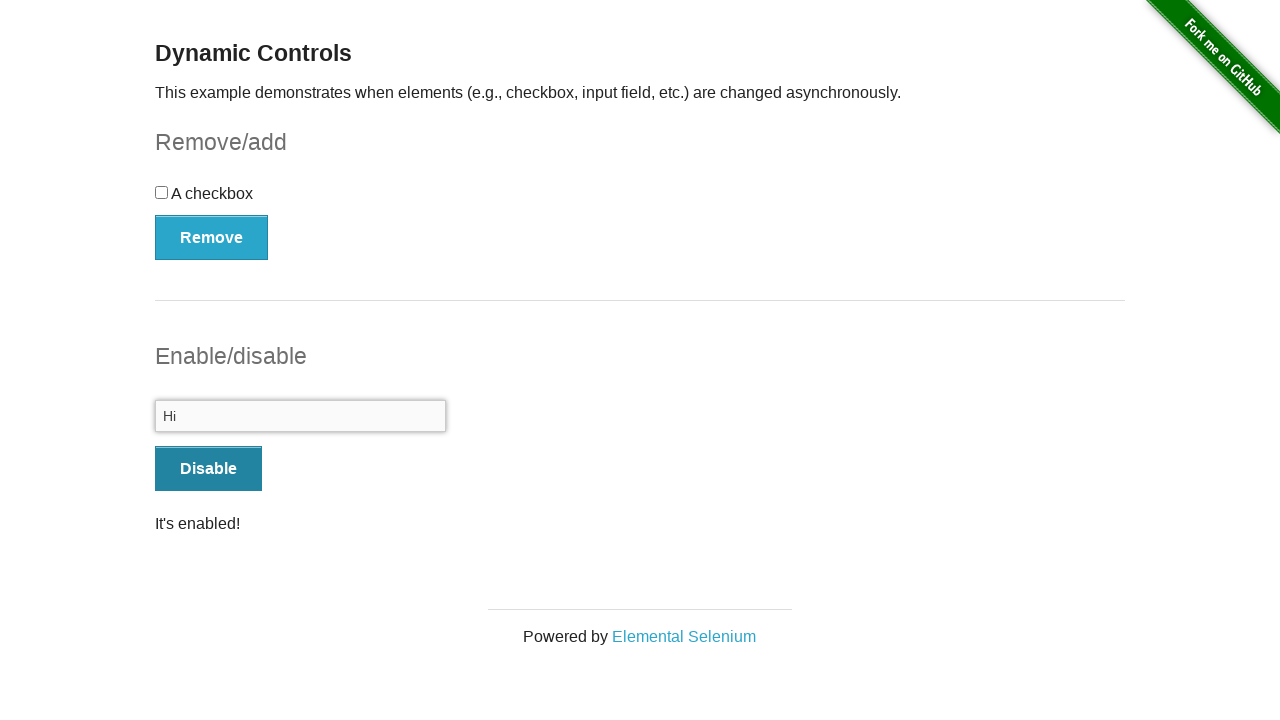

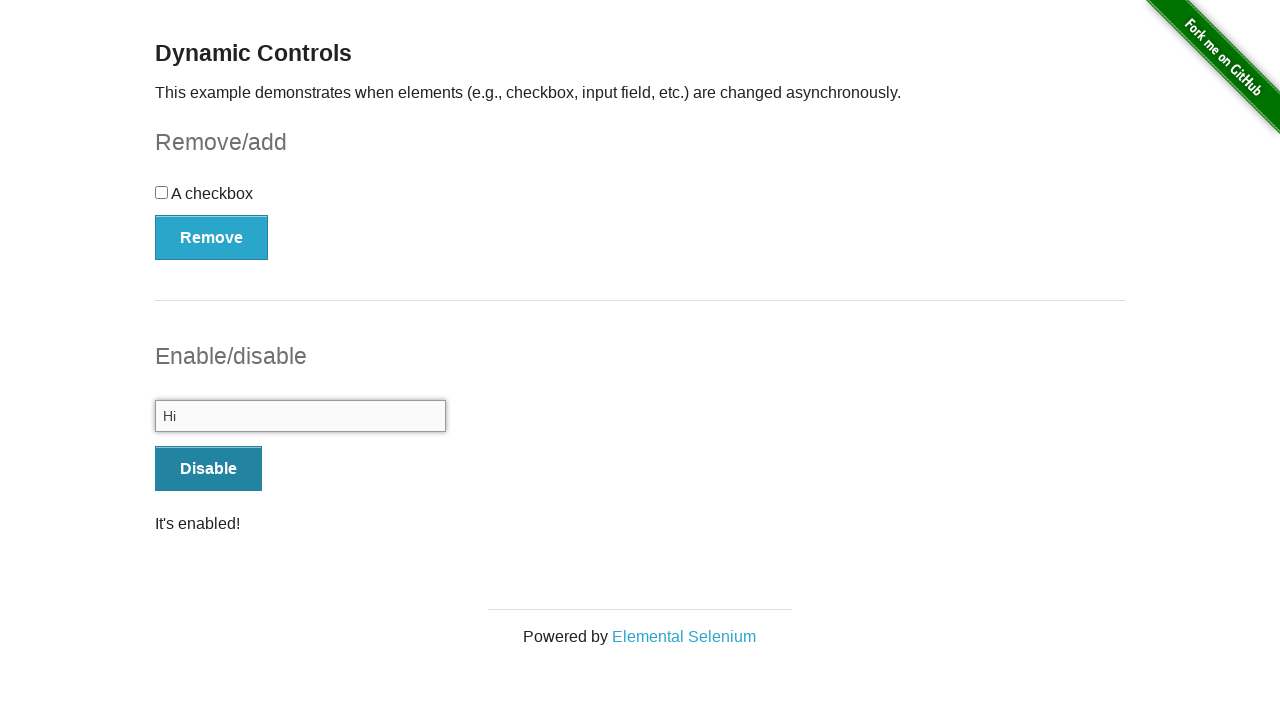